Tests a mortgage calculator by filling in home price, down payment, loan term, interest rate, and start date fields, then submitting the form to calculate mortgage details.

Starting URL: https://www.calculator.net/mortgage-calculator.html

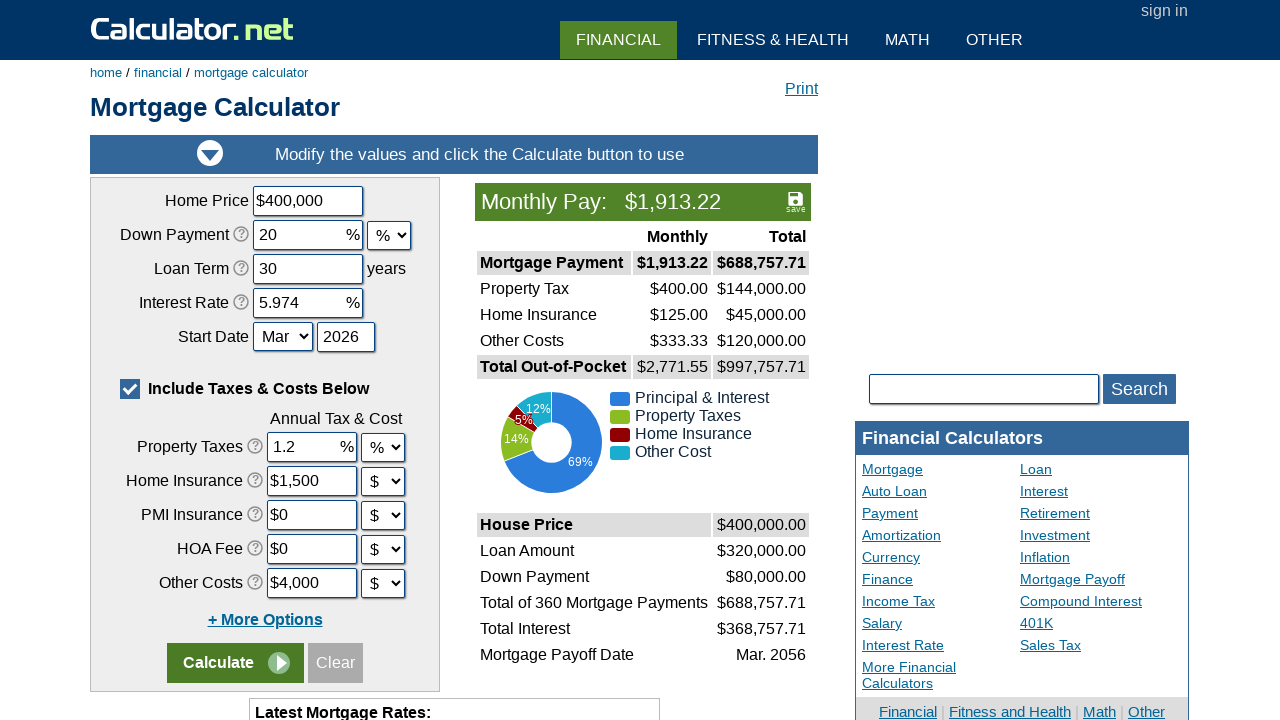

Clicked to show optional fields at (244, 388) on xpath=//label[contains(@for, 'caddoptional')]
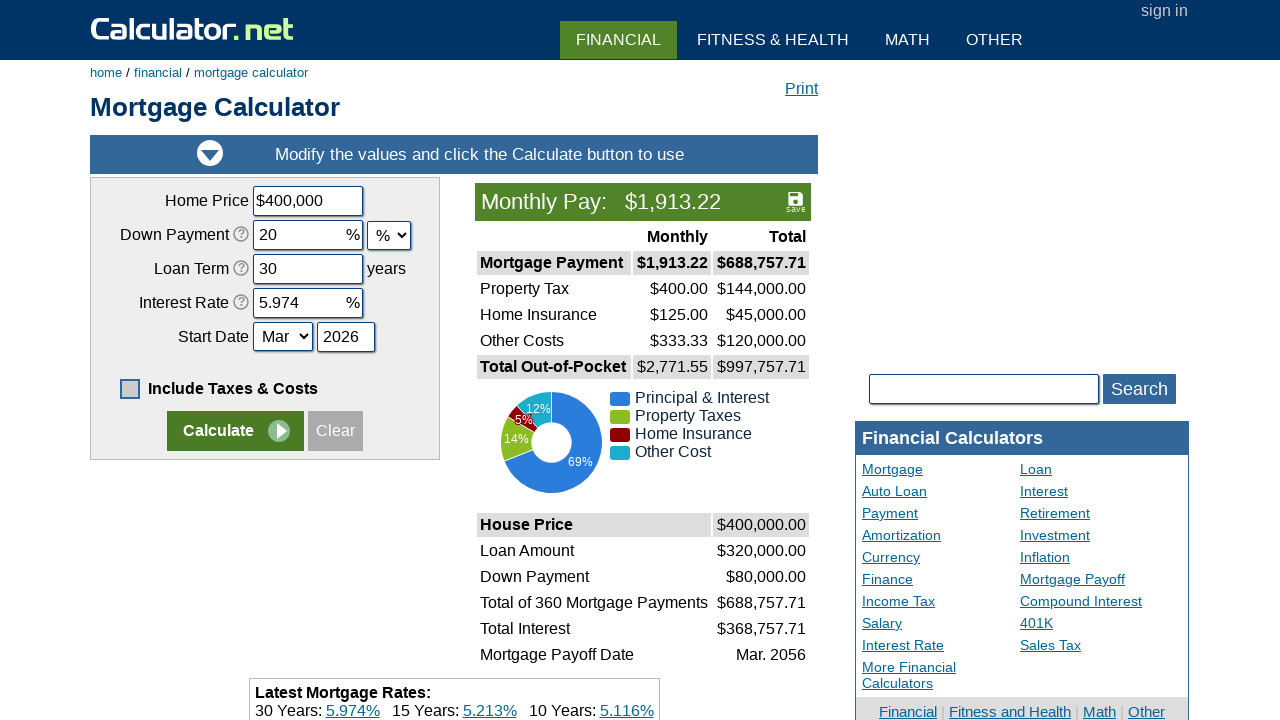

Clicked Clear button to reset form at (336, 431) on [value='Clear']
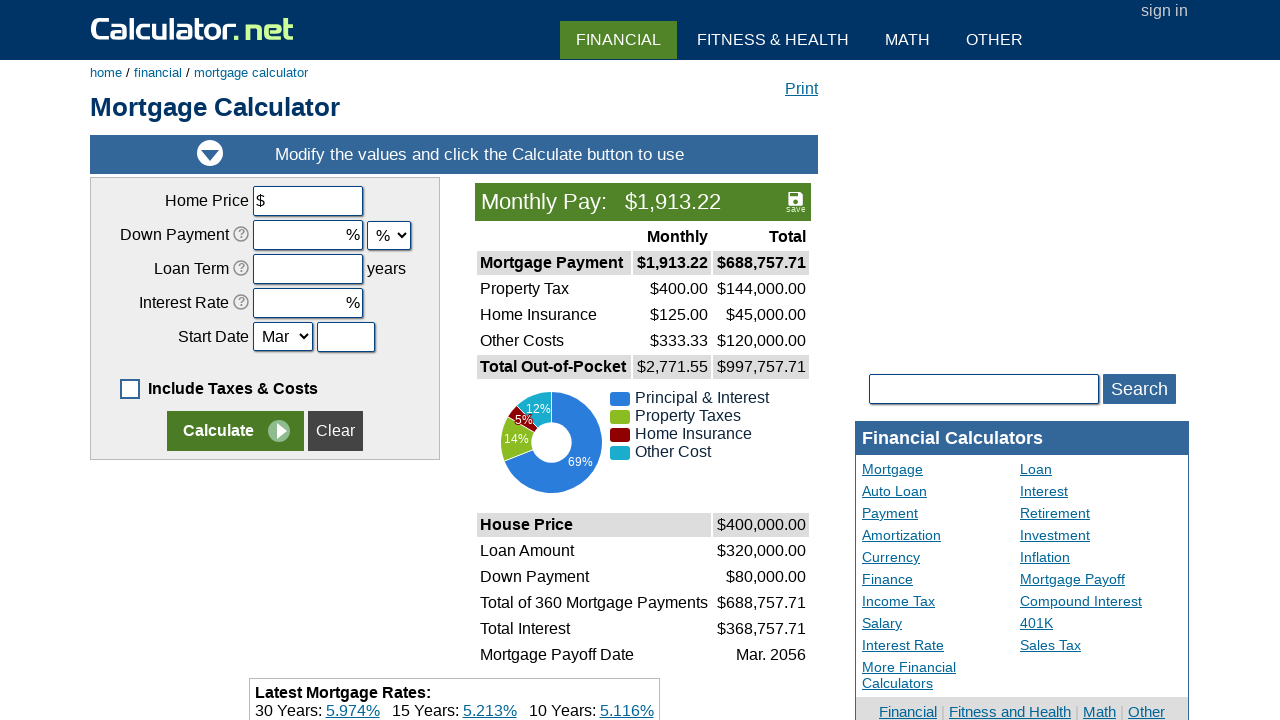

Filled home price field with $350,000 on input[name='chouseprice']
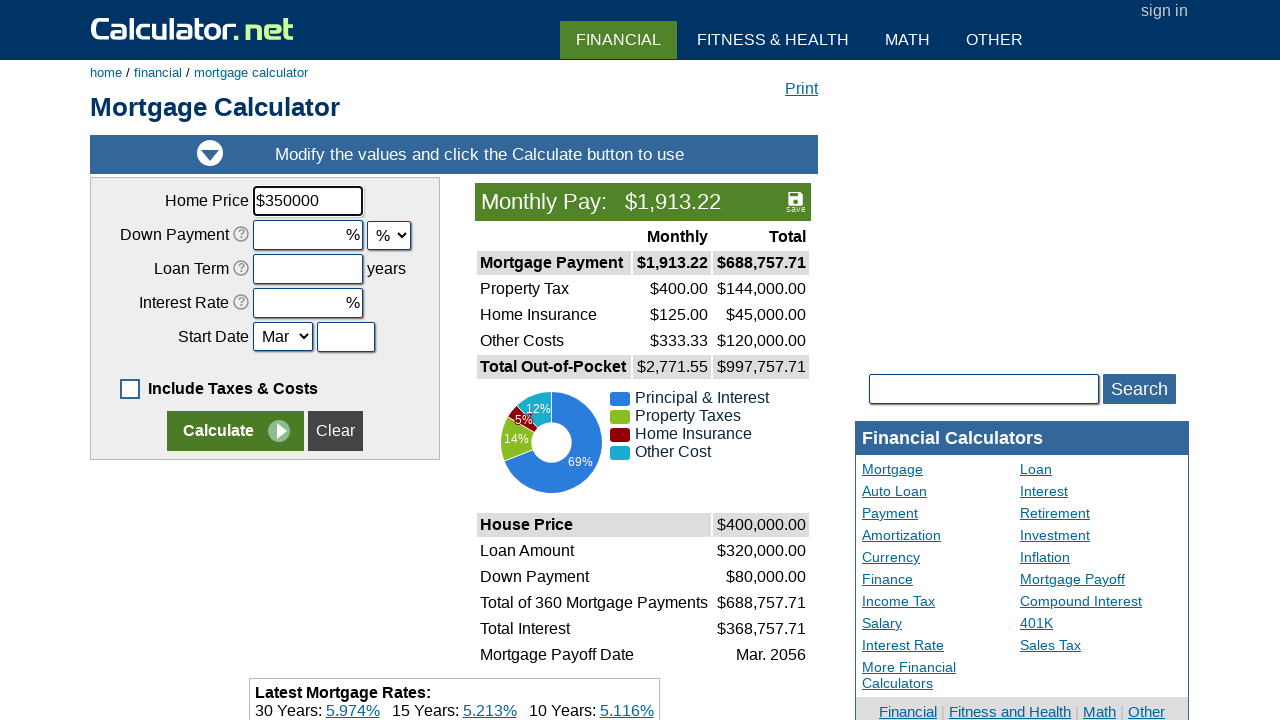

Filled down payment field with $70,000 on input[name='cdownpayment']
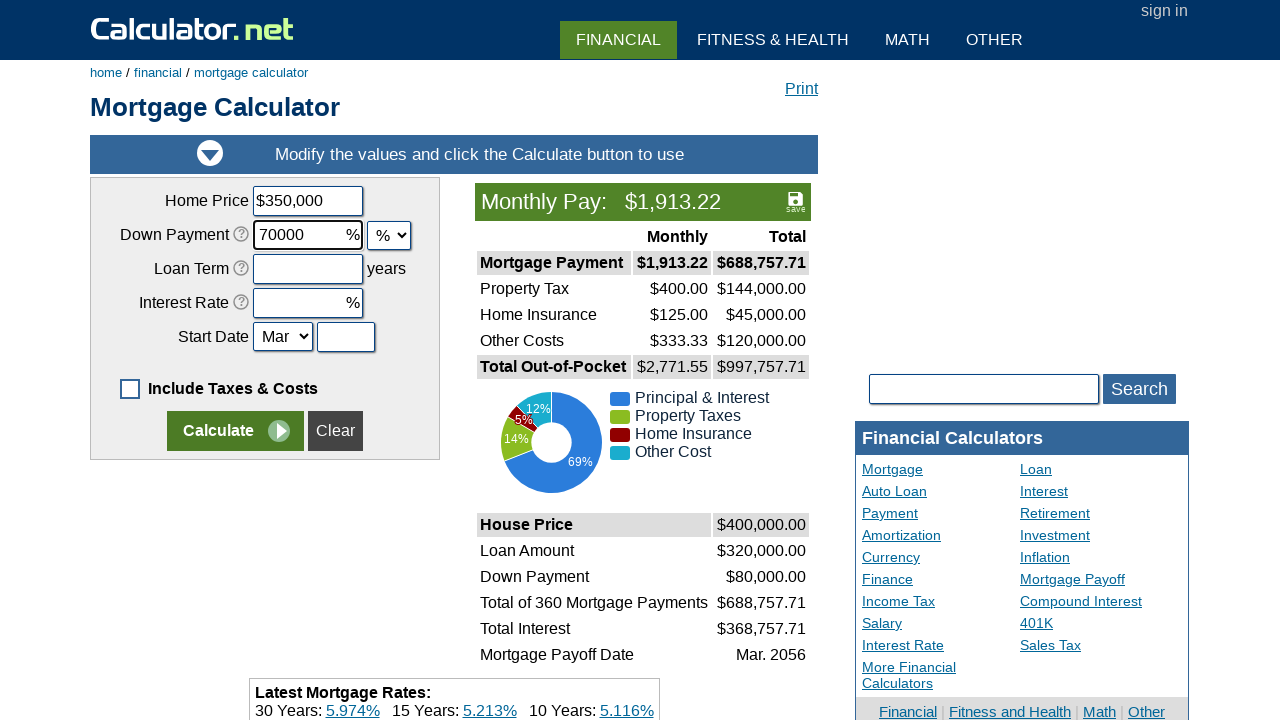

Selected down payment unit as dollars on select[name='cdownpaymentunit']
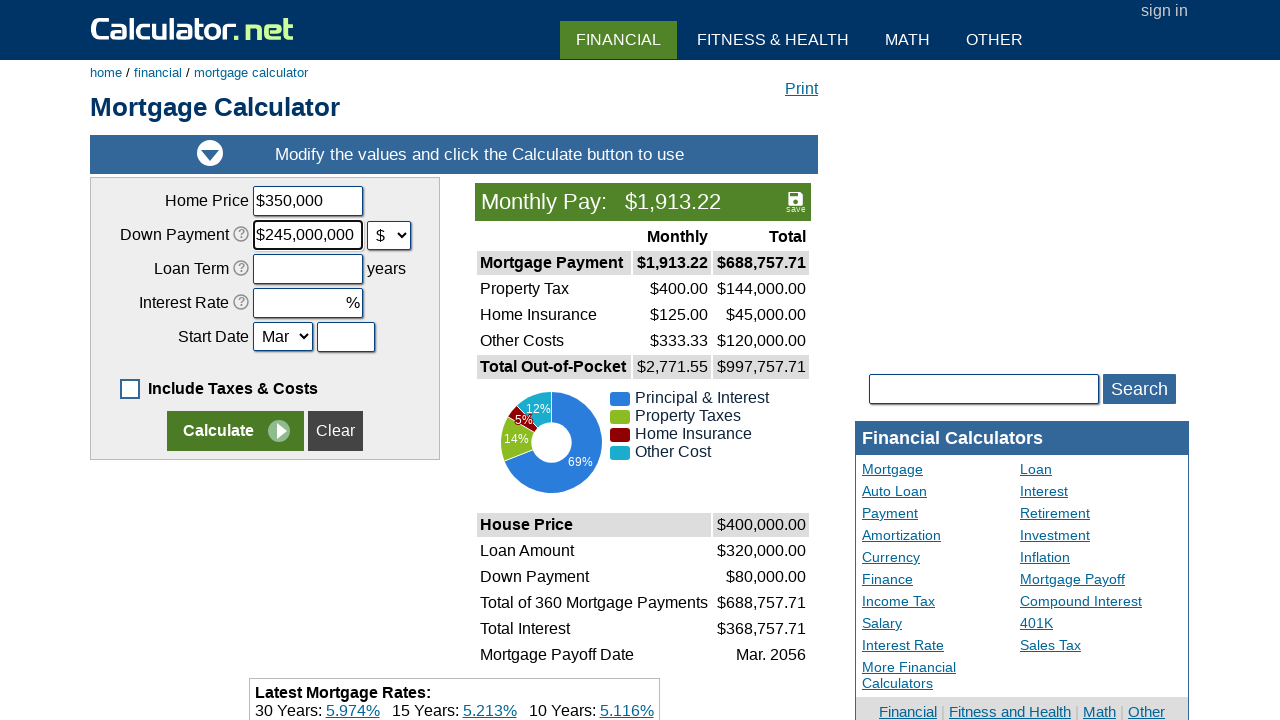

Filled loan term field with 30 years on input[name='cloanterm']
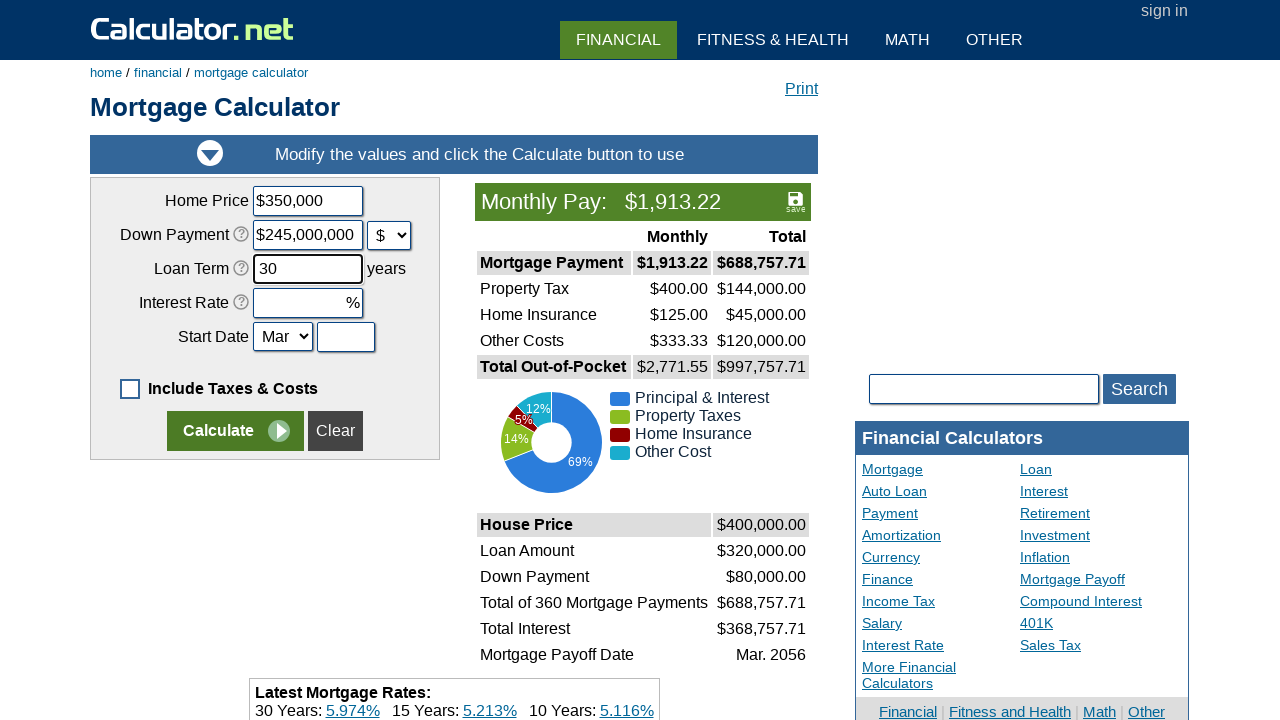

Filled interest rate field with 6.5% on input[name='cinterestrate']
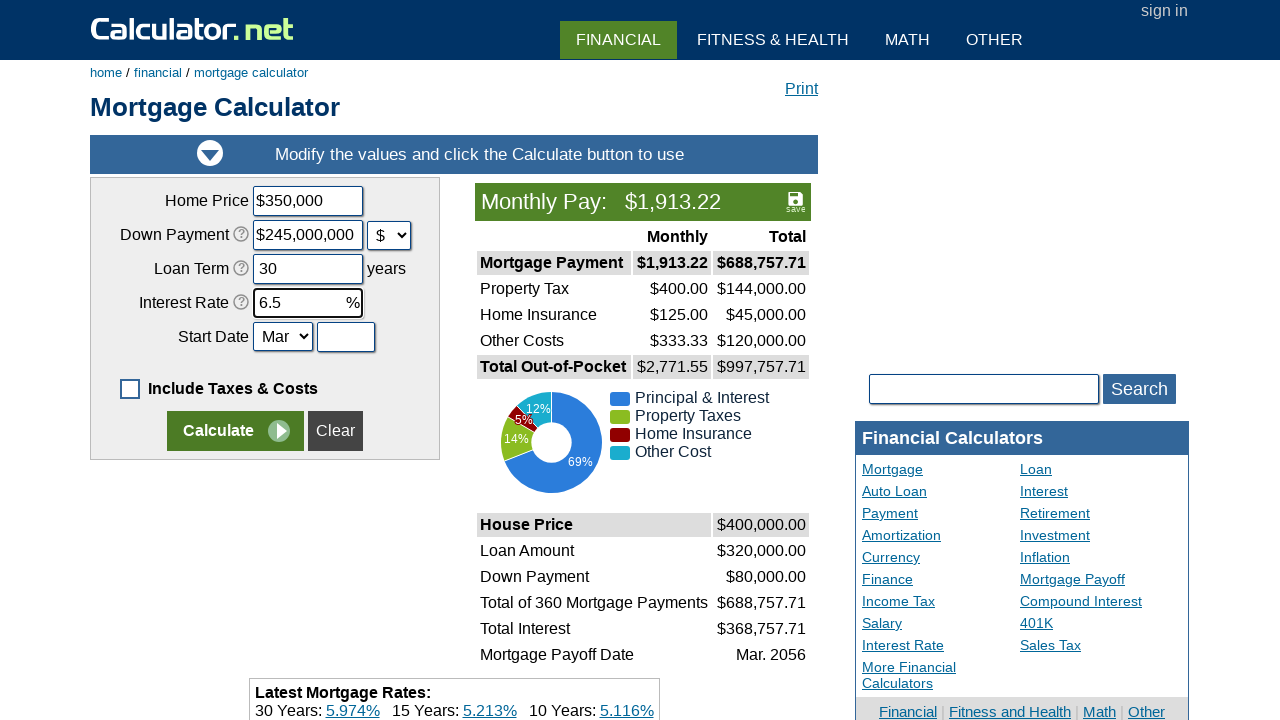

Selected start month as March on select[name='cstartmonth']
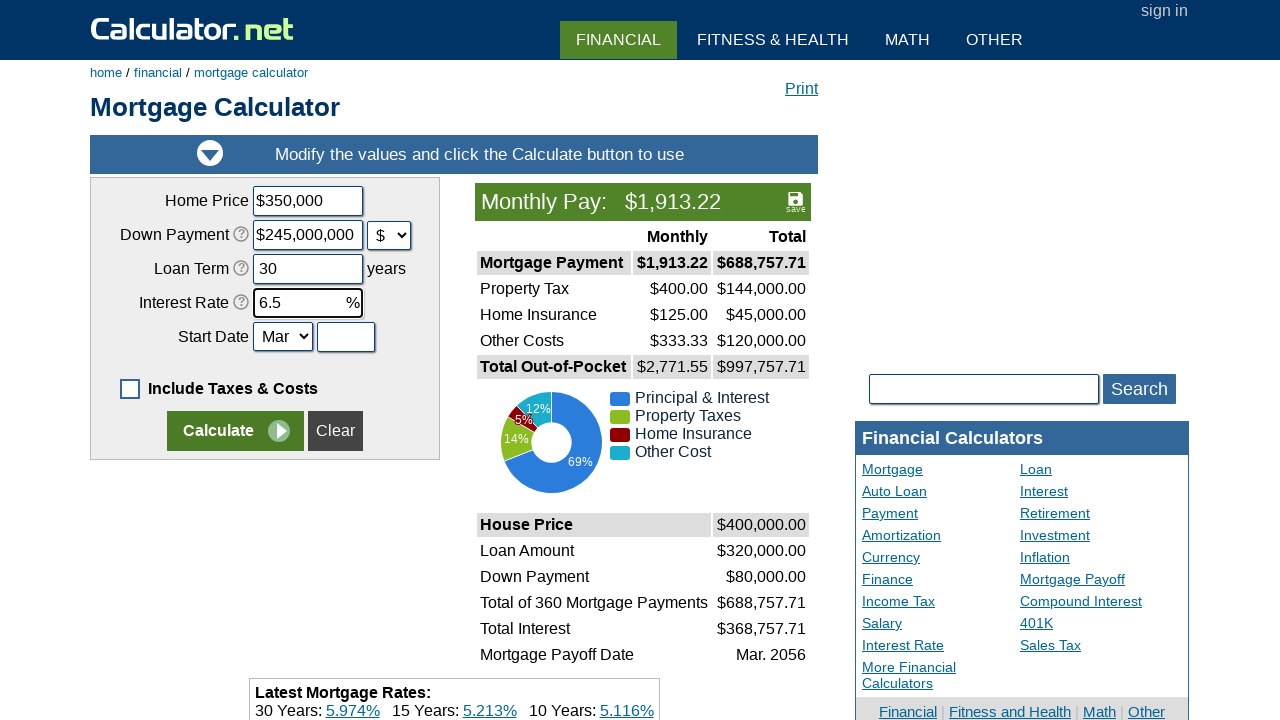

Filled start year field with 2025 on input[name='cstartyear']
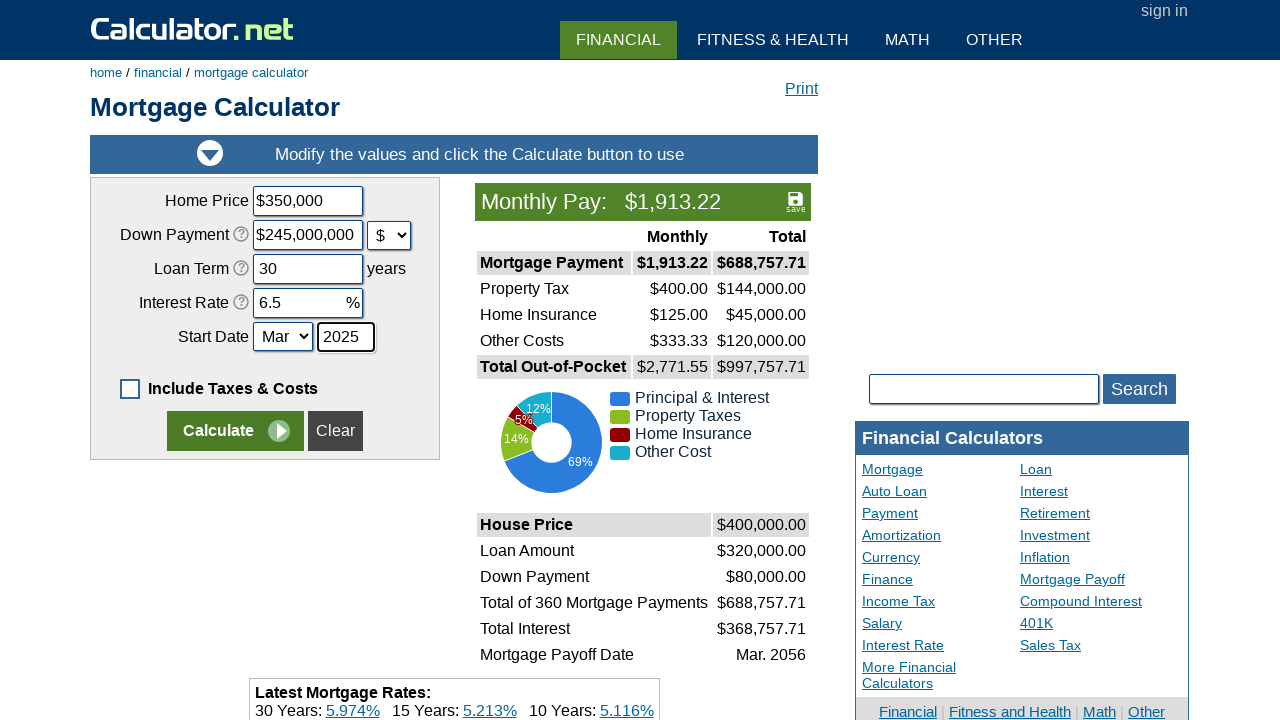

Clicked calculate button to submit mortgage form at (236, 431) on input[name='x']
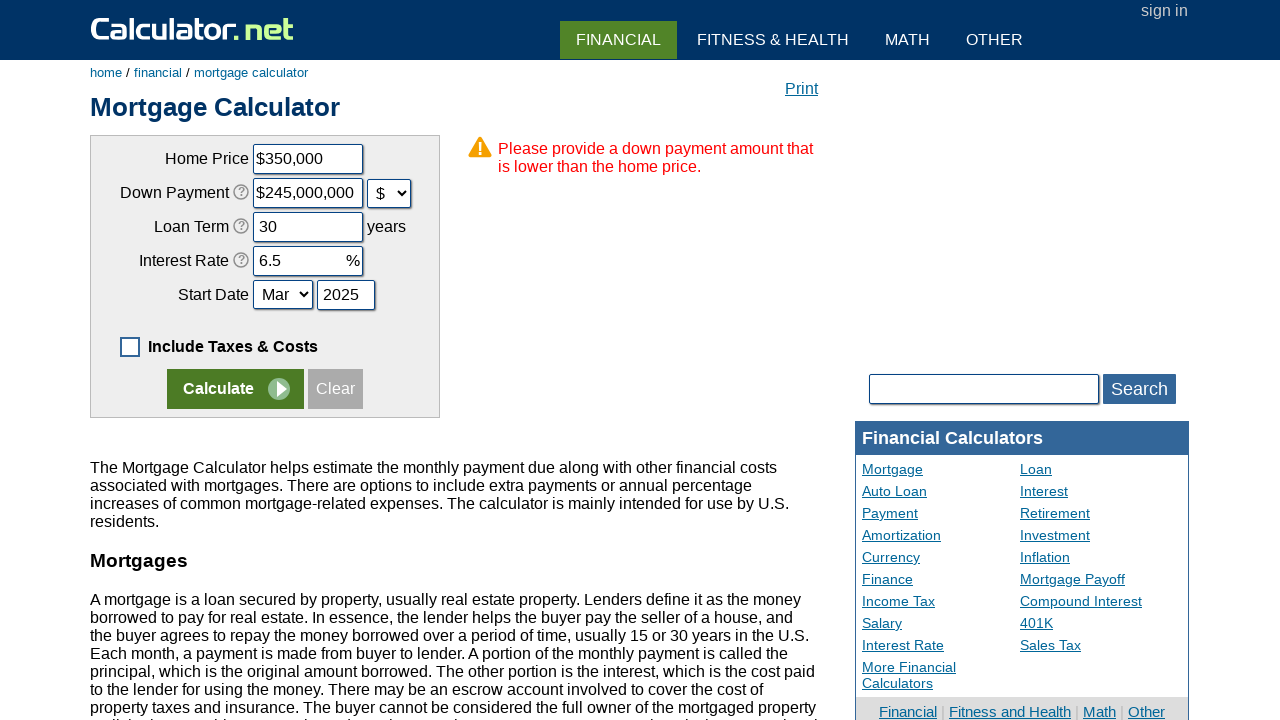

Mortgage calculation results loaded
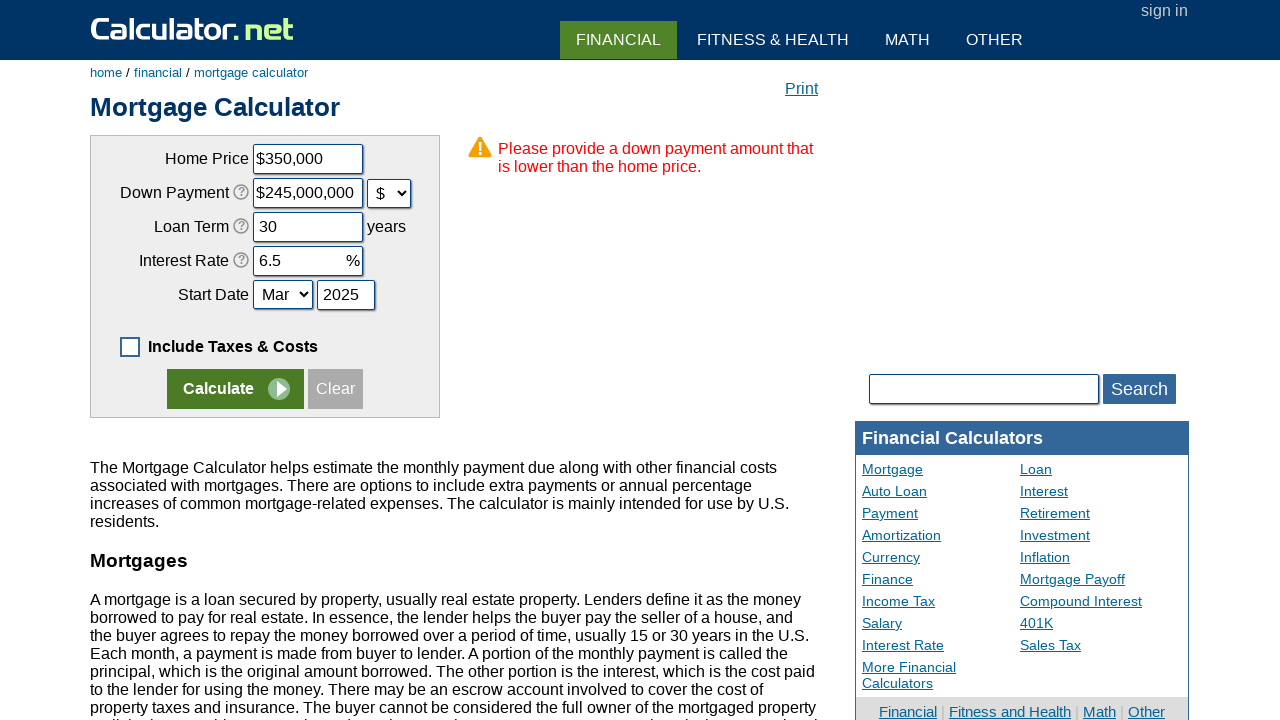

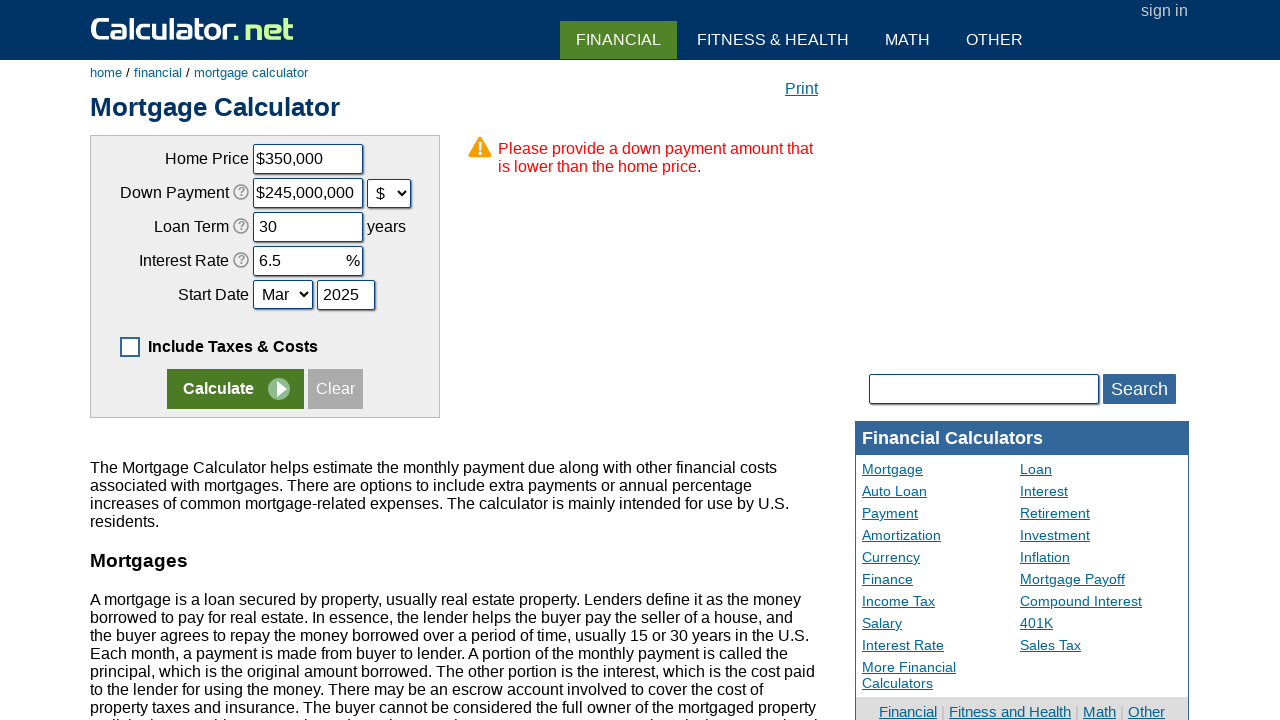